Verifies that the browser navigates to the correct main page URL

Starting URL: https://xn--e1ajpedda3g.xn----etbpba5admdlad.xn--p1ai/

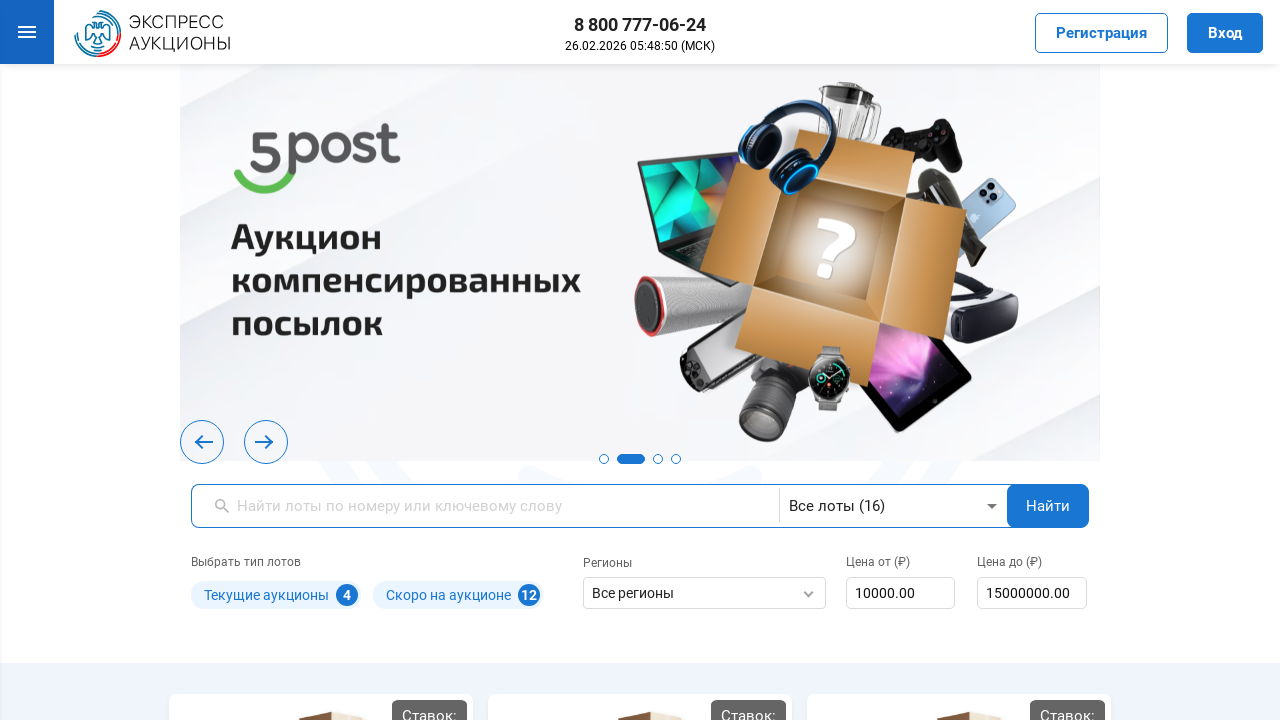

Verified browser navigated to correct main page URL
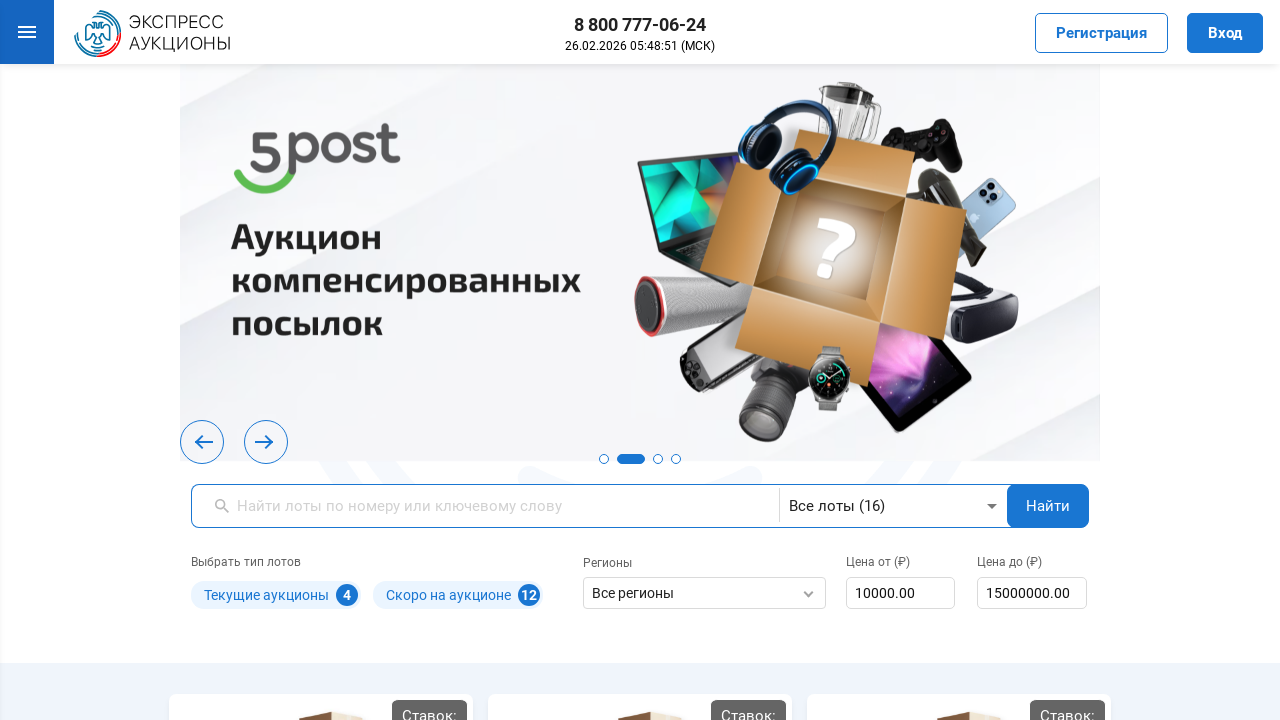

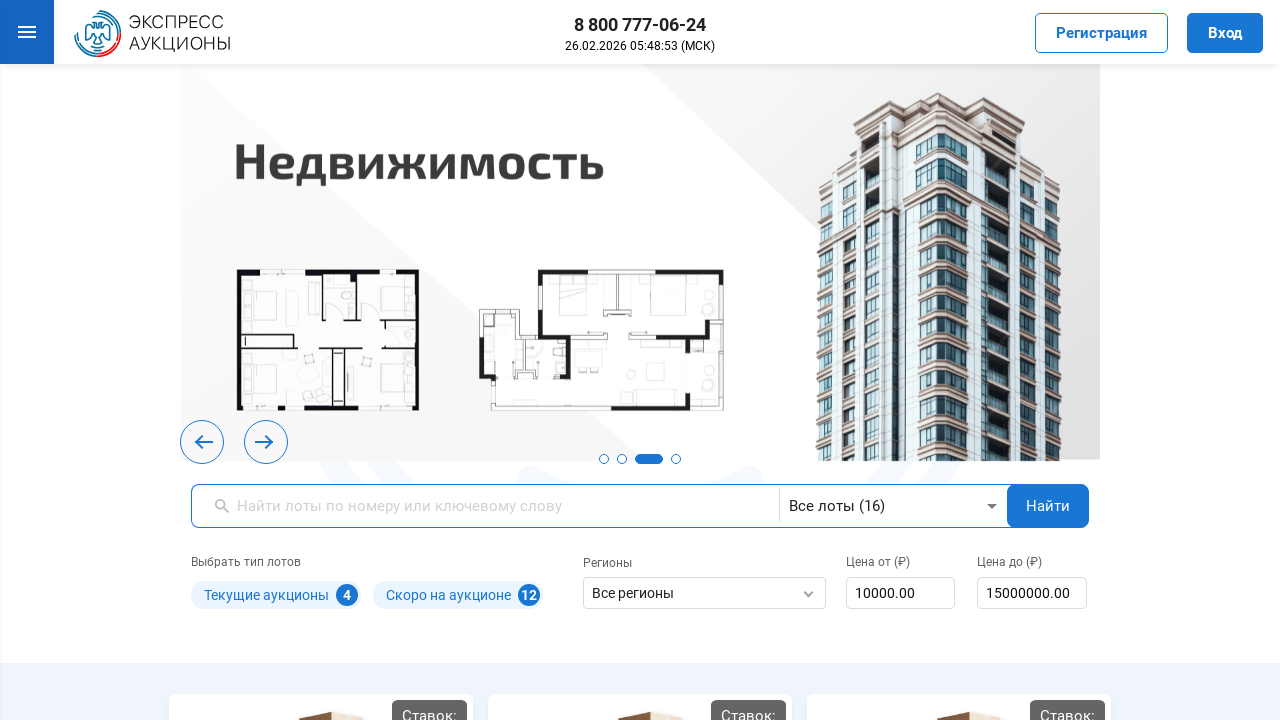